Tests dropdown selection functionality by selecting options from a country dropdown using different methods: visible text, value, and index

Starting URL: https://testautomationpractice.blogspot.com/

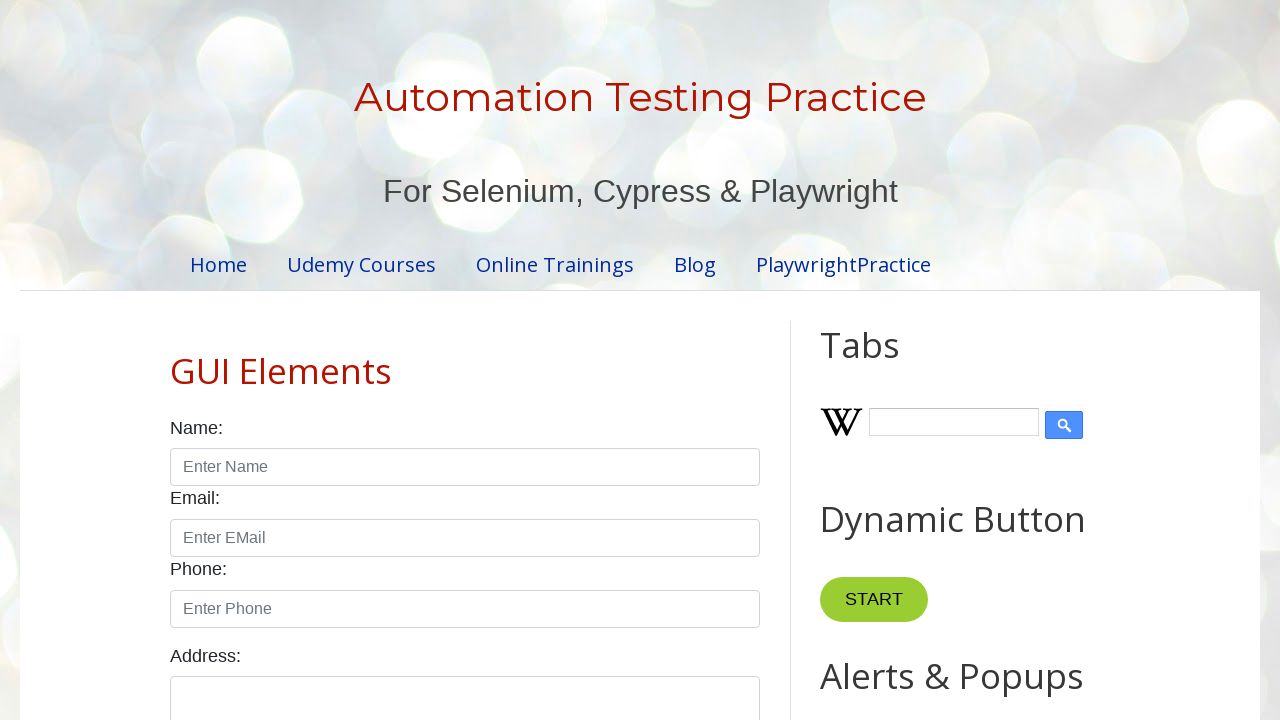

Selected 'India' from country dropdown by visible text on #country
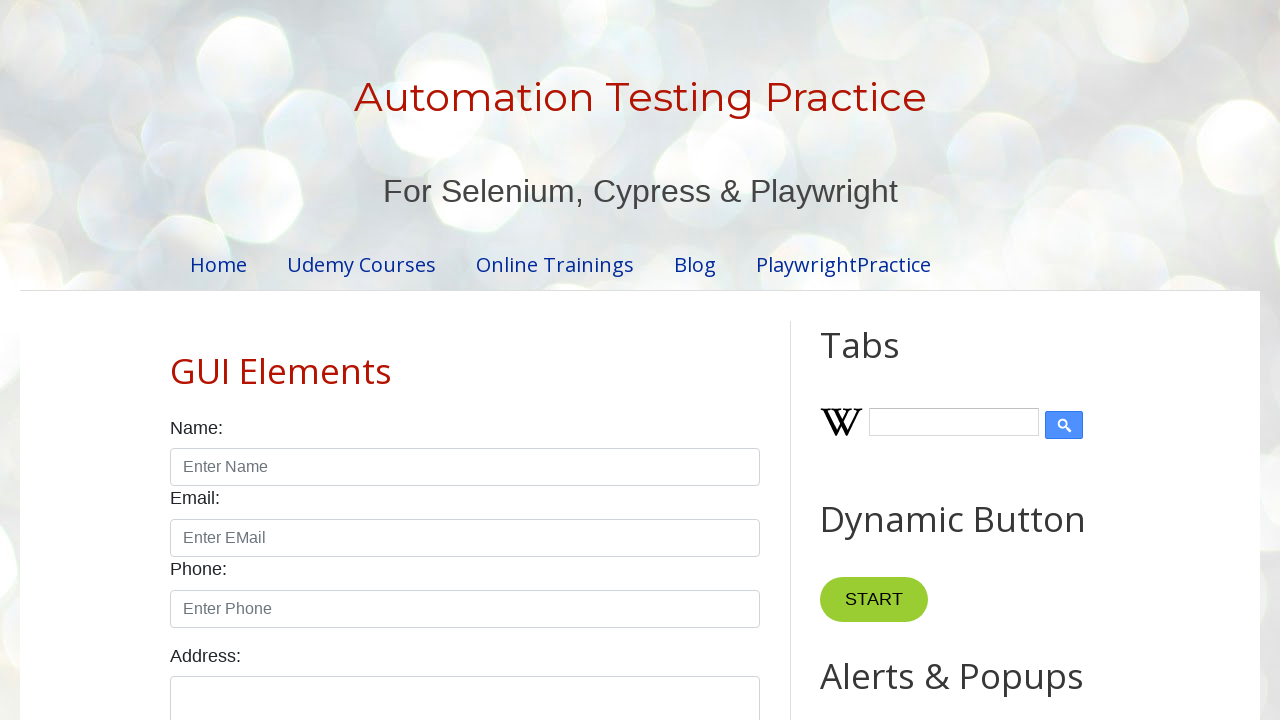

Selected country dropdown option by value 'canada' on #country
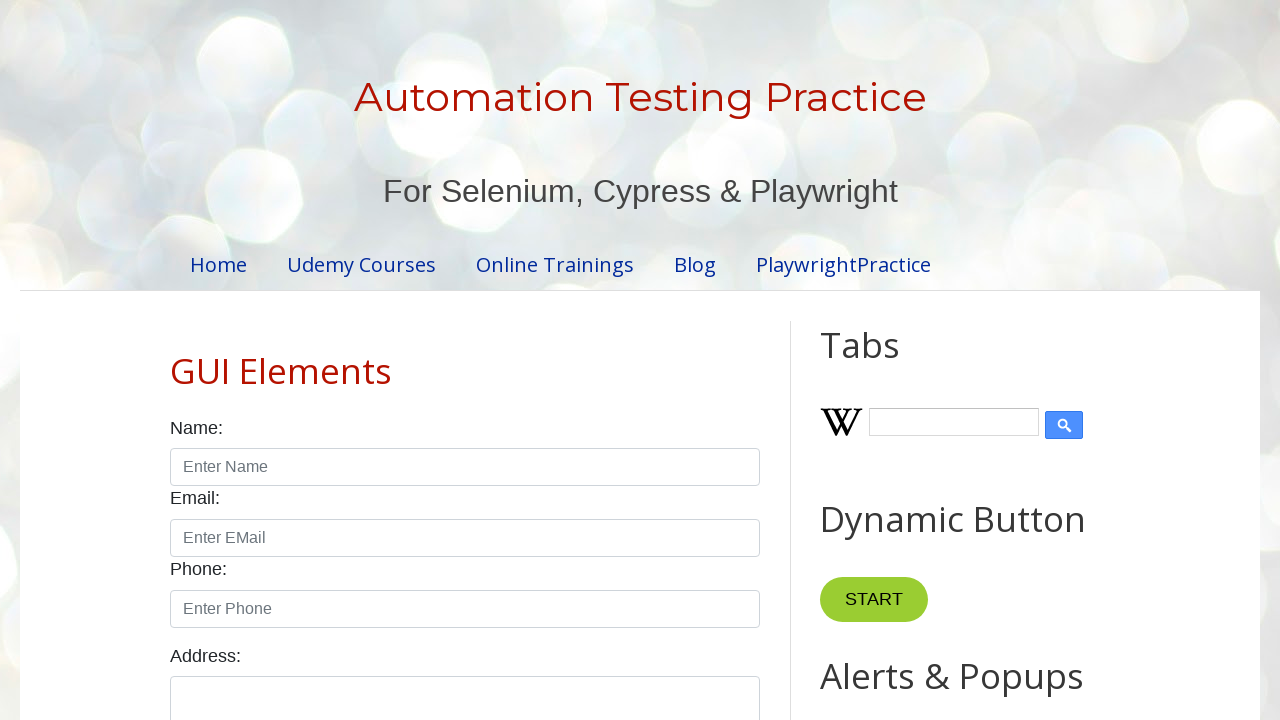

Selected country dropdown option at index 3 on #country
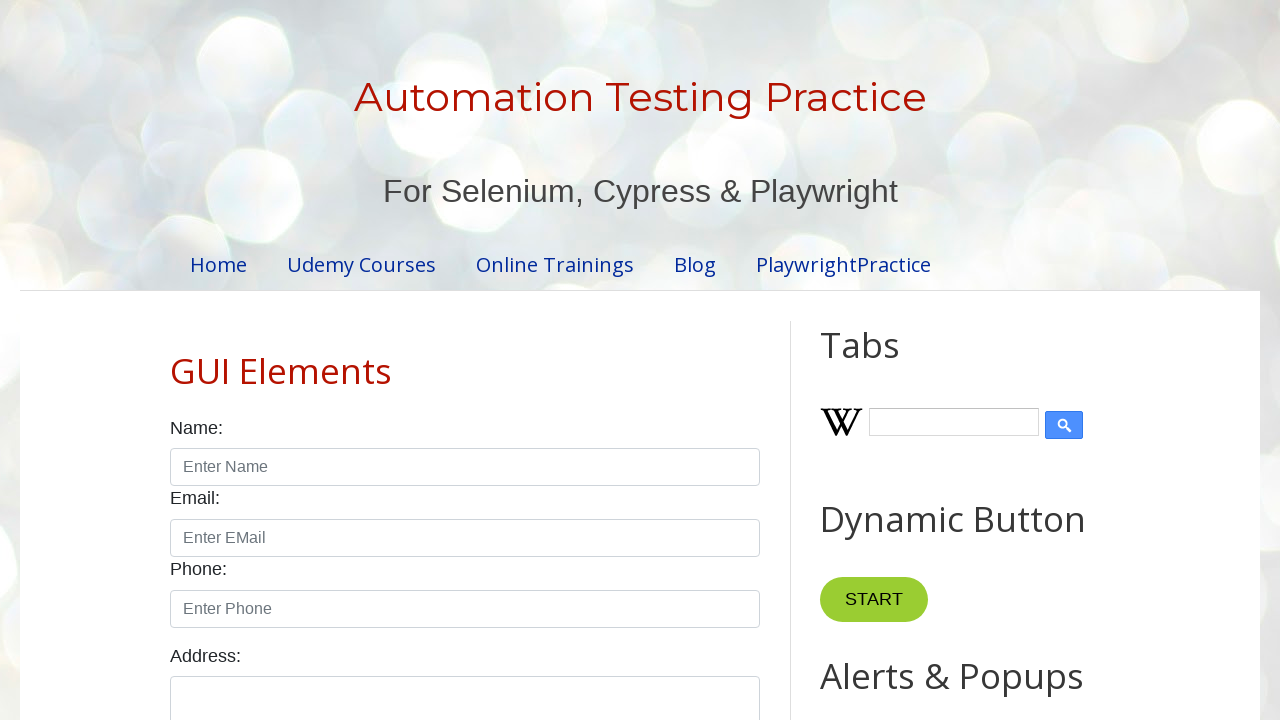

Verified country dropdown is present and loaded
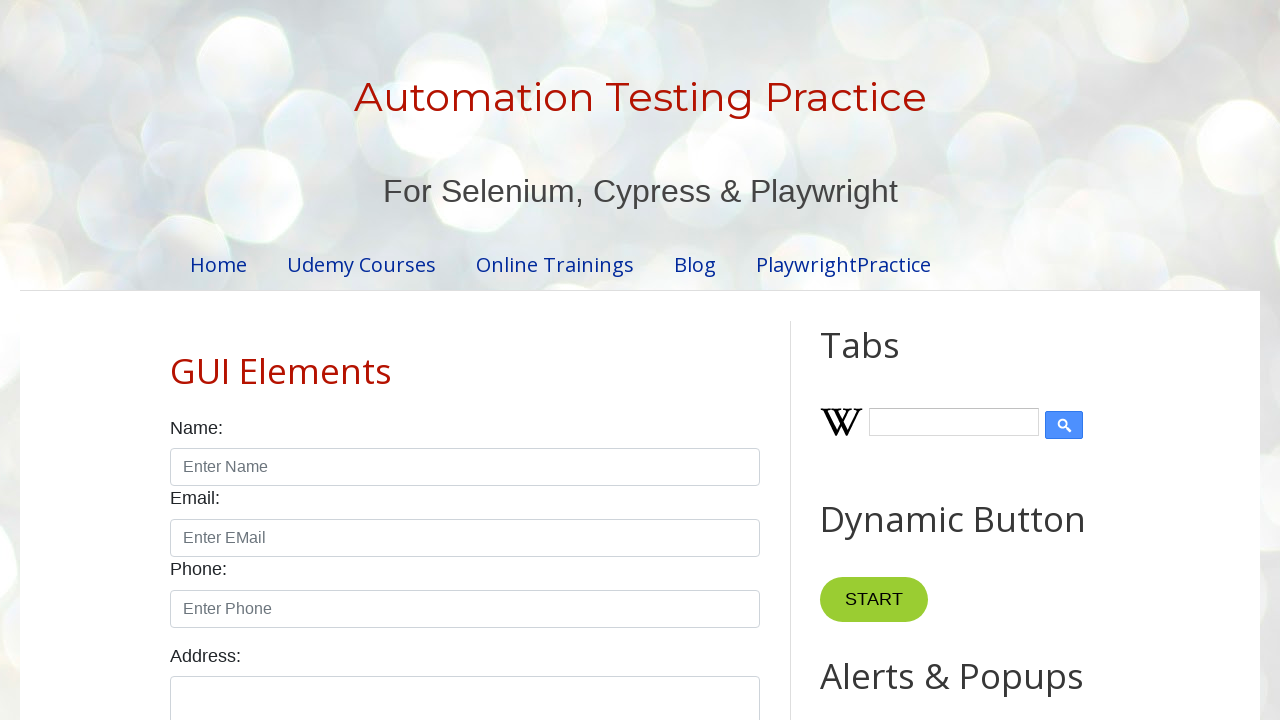

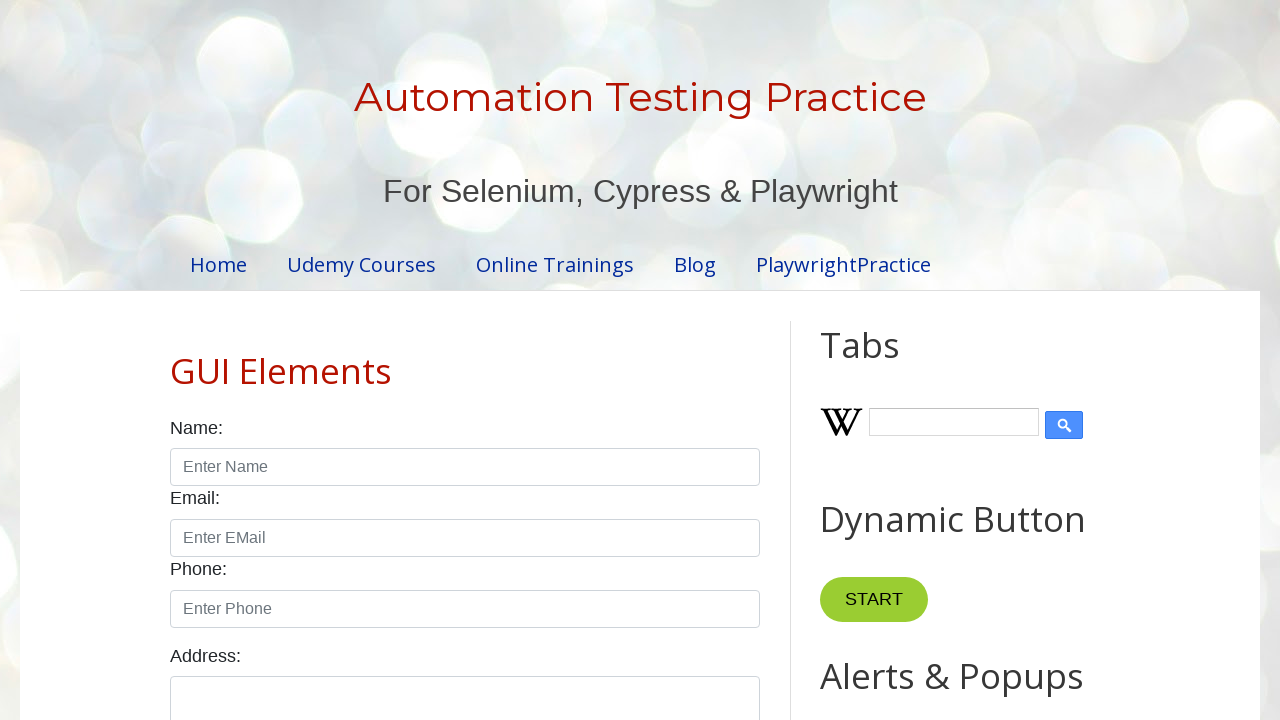